Tests an e-commerce vegetable shopping flow by searching for products containing 'ca', finding 'Cashews' in the results, adding it to cart, and clicking the cart icon.

Starting URL: https://rahulshettyacademy.com/seleniumPractise/#/

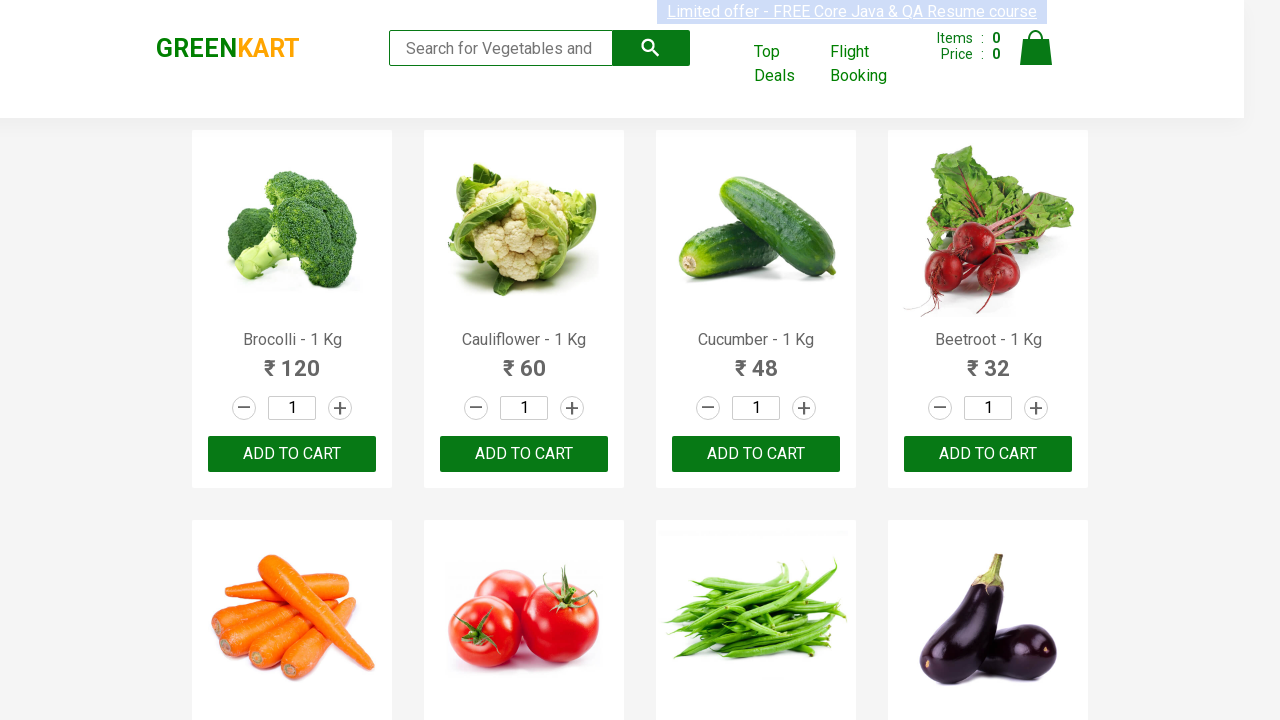

Filled search box with 'ca' on .search-keyword
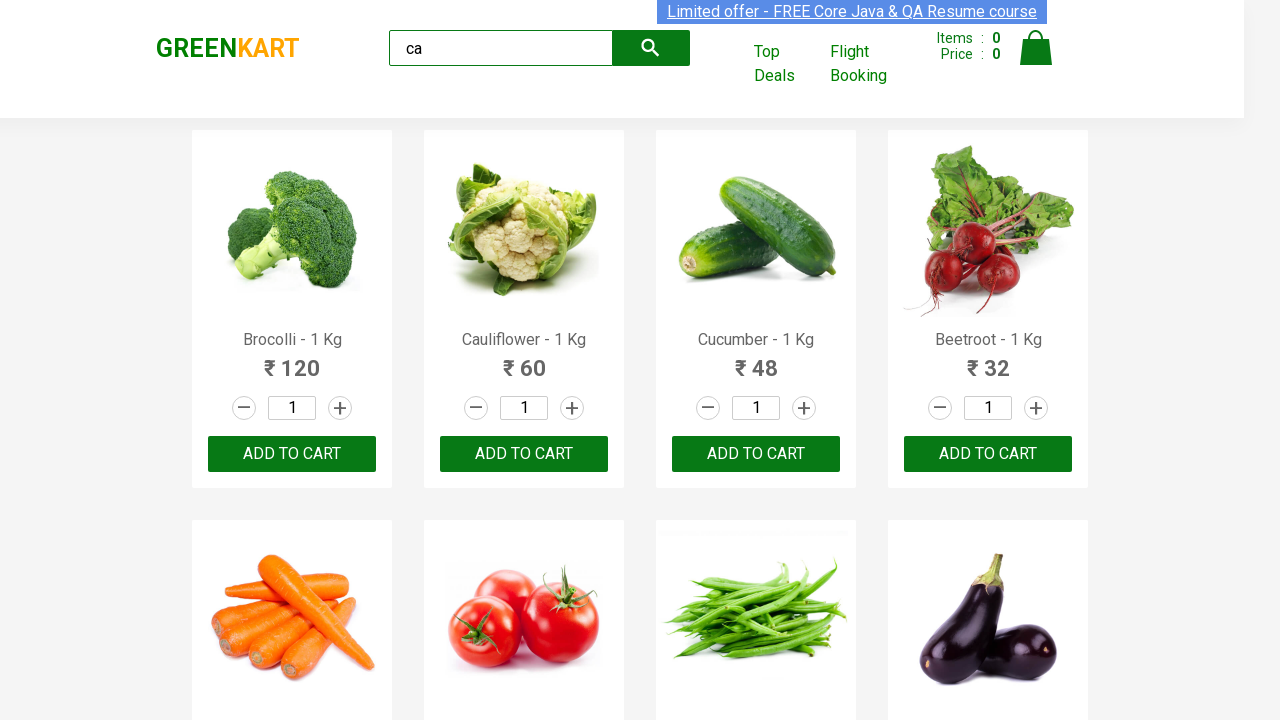

Waited for search results to load
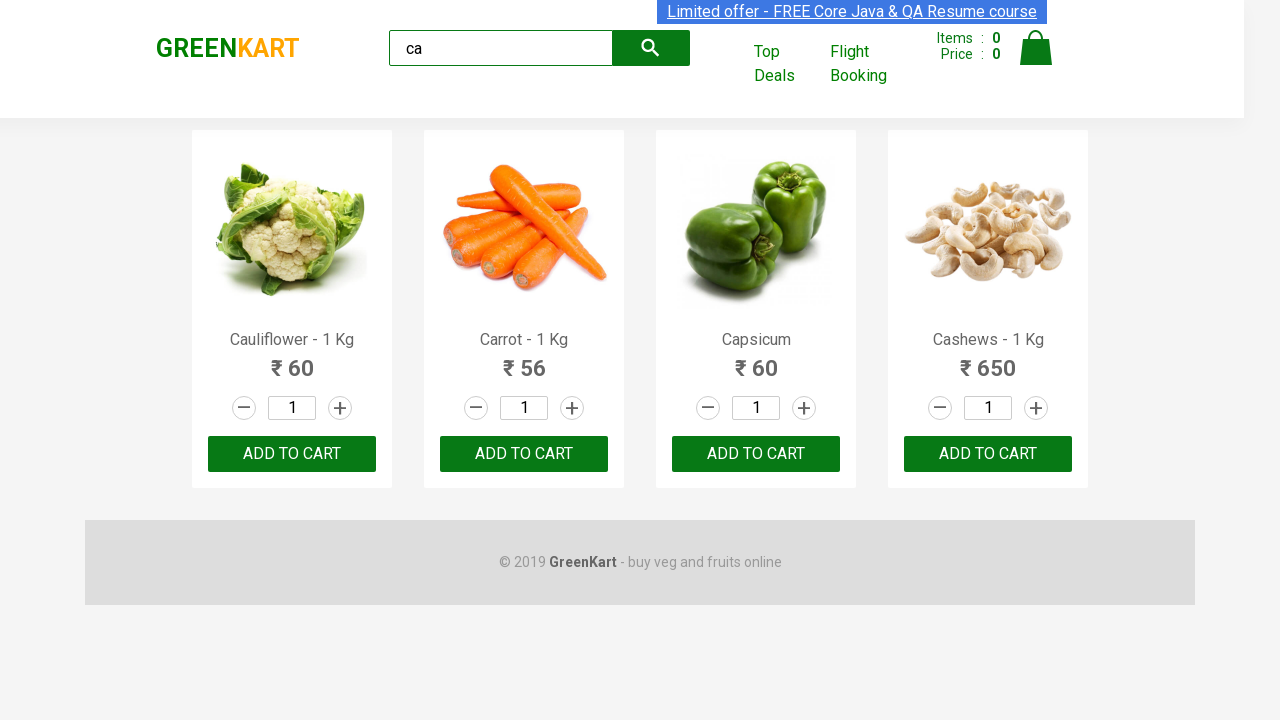

Located all product elements
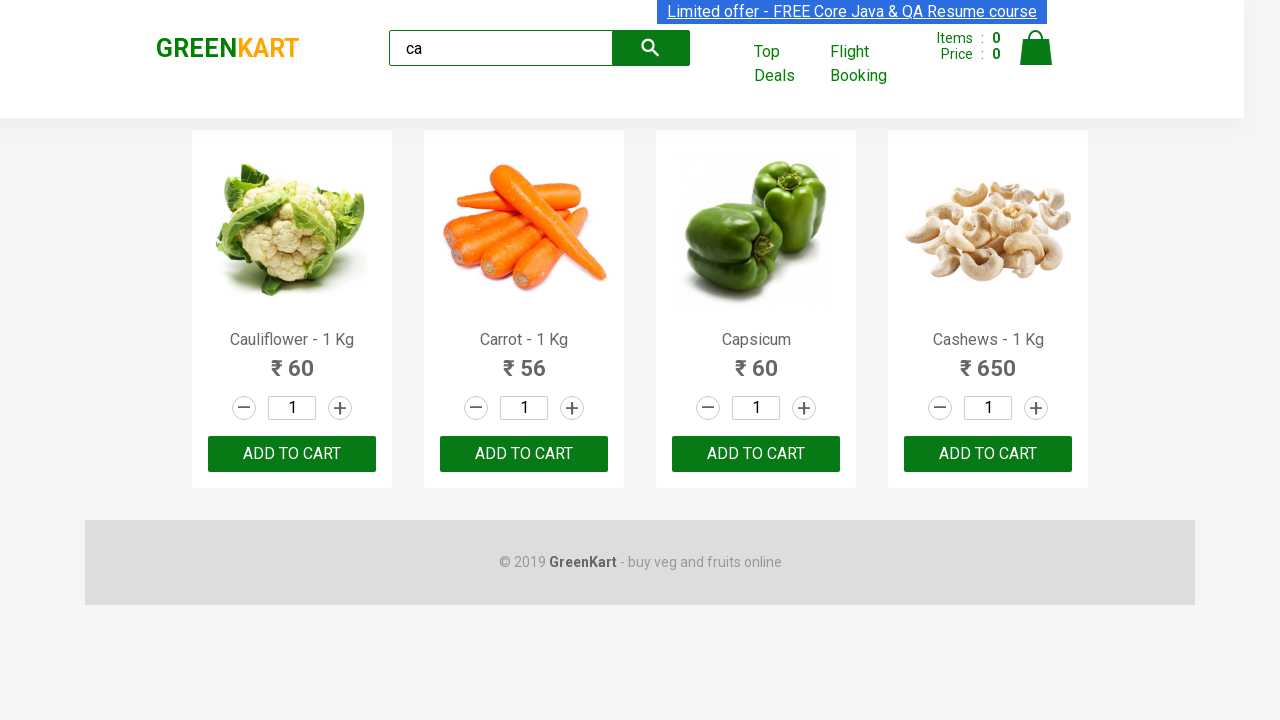

Retrieved product name: Cauliflower - 1 Kg
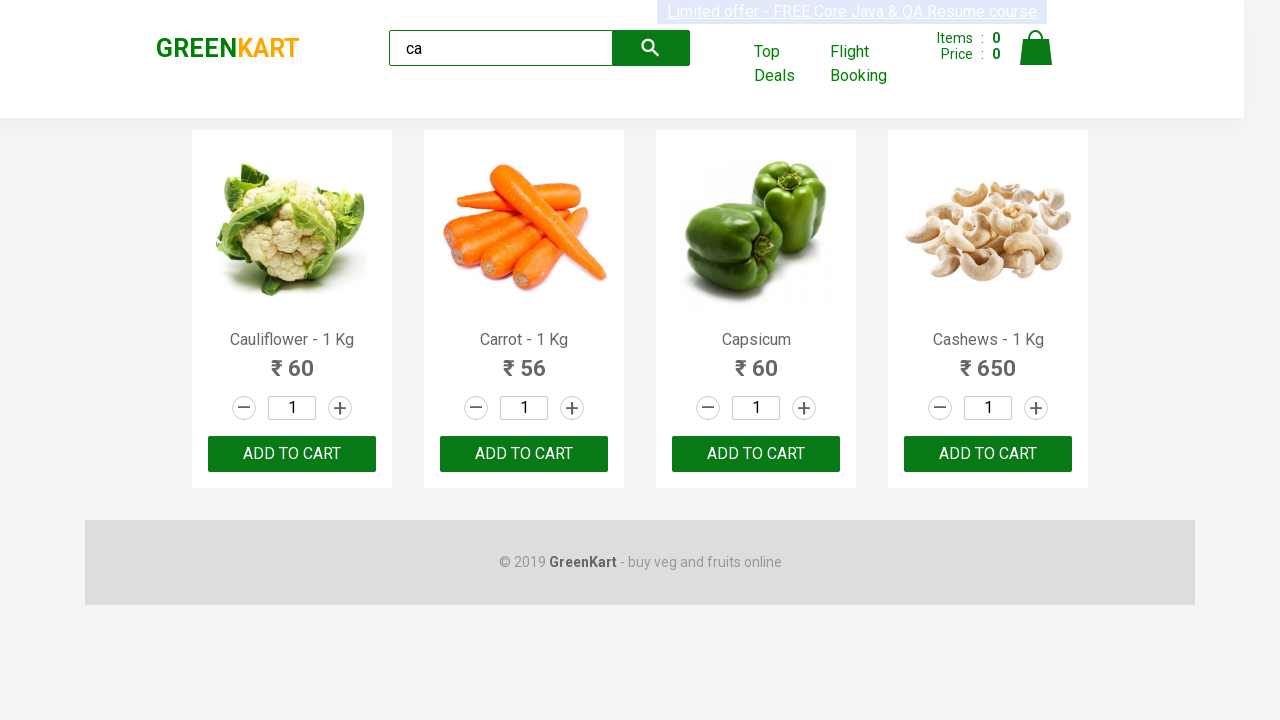

Retrieved product name: Carrot - 1 Kg
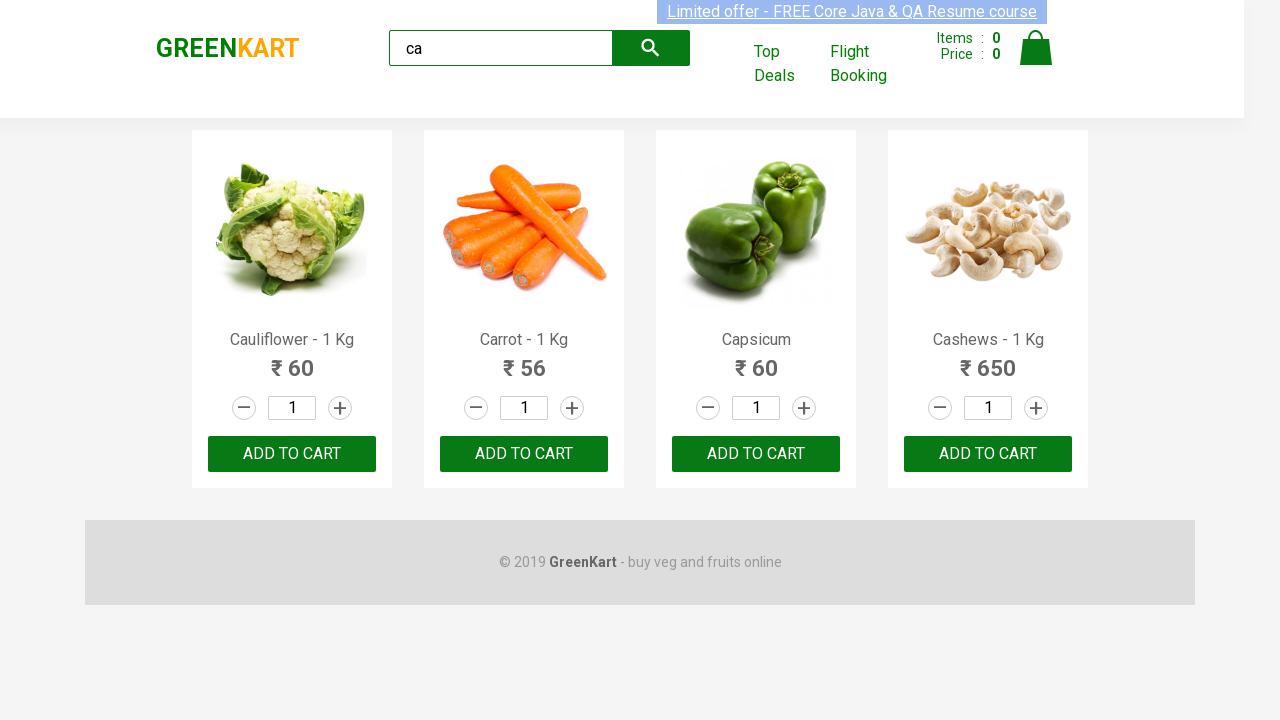

Retrieved product name: Capsicum
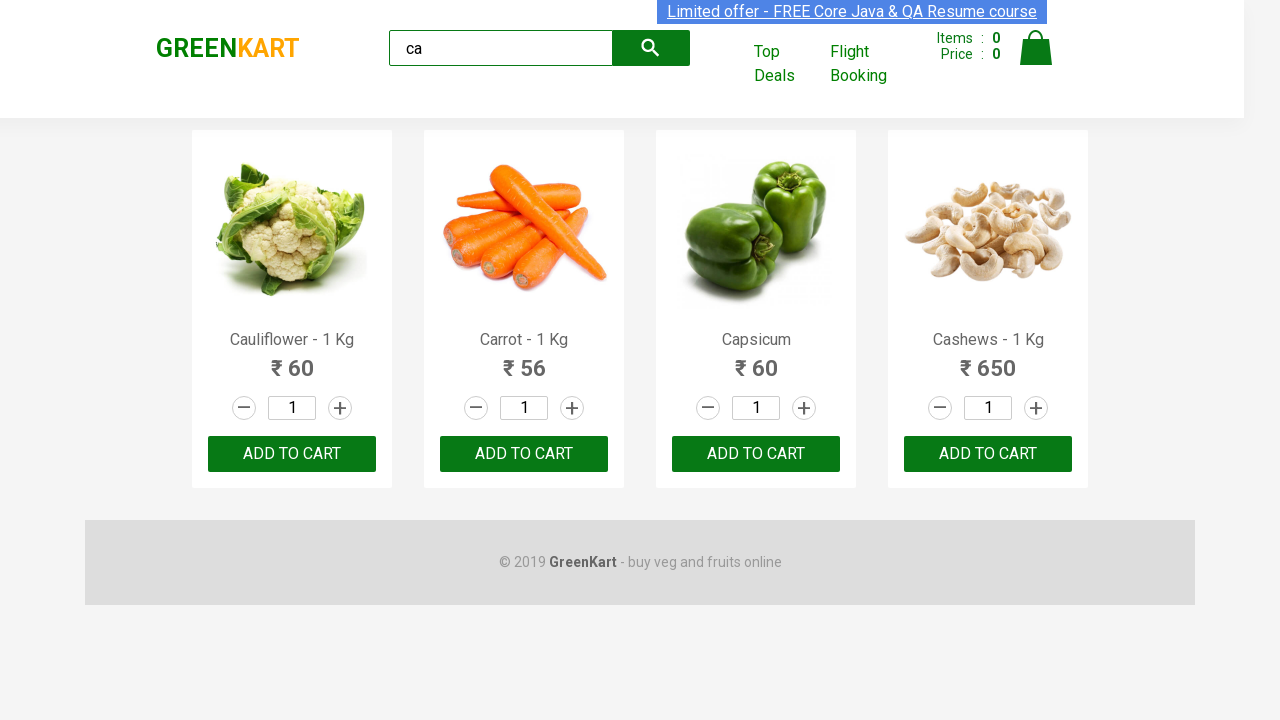

Retrieved product name: Cashews - 1 Kg
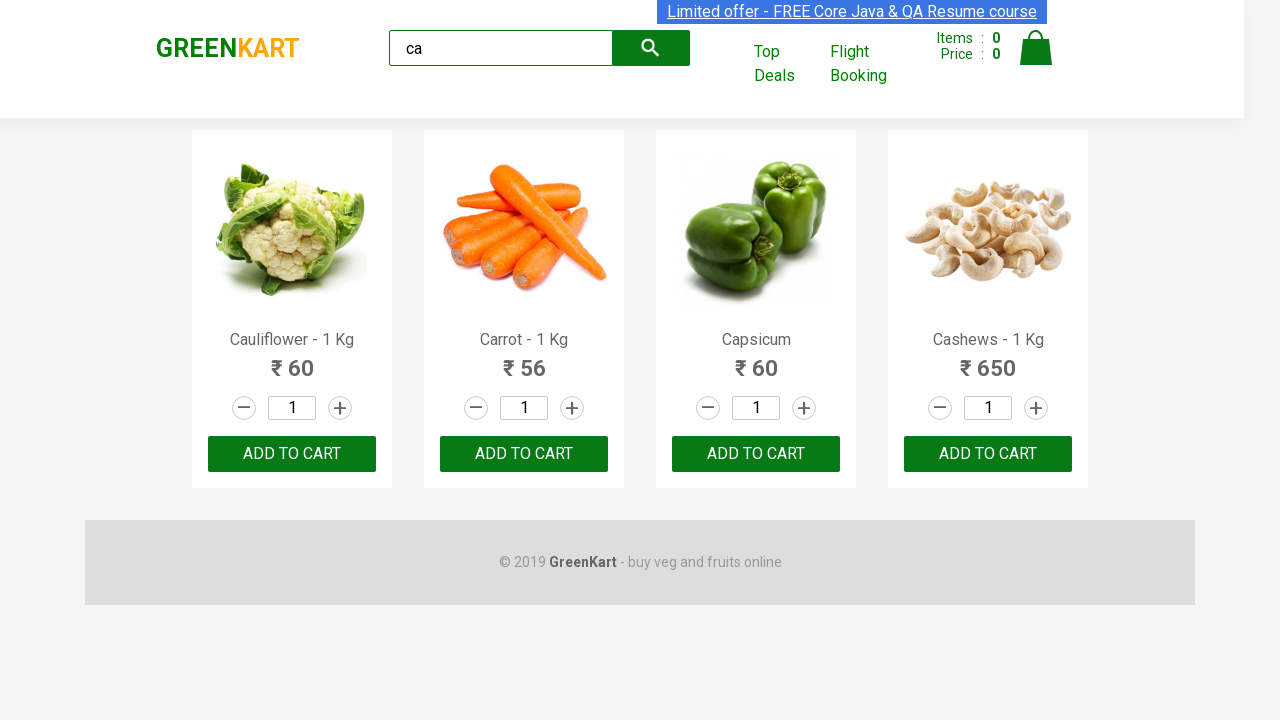

Clicked Add to Cart button for Cashews at (988, 454) on .products .product >> nth=3 >> button
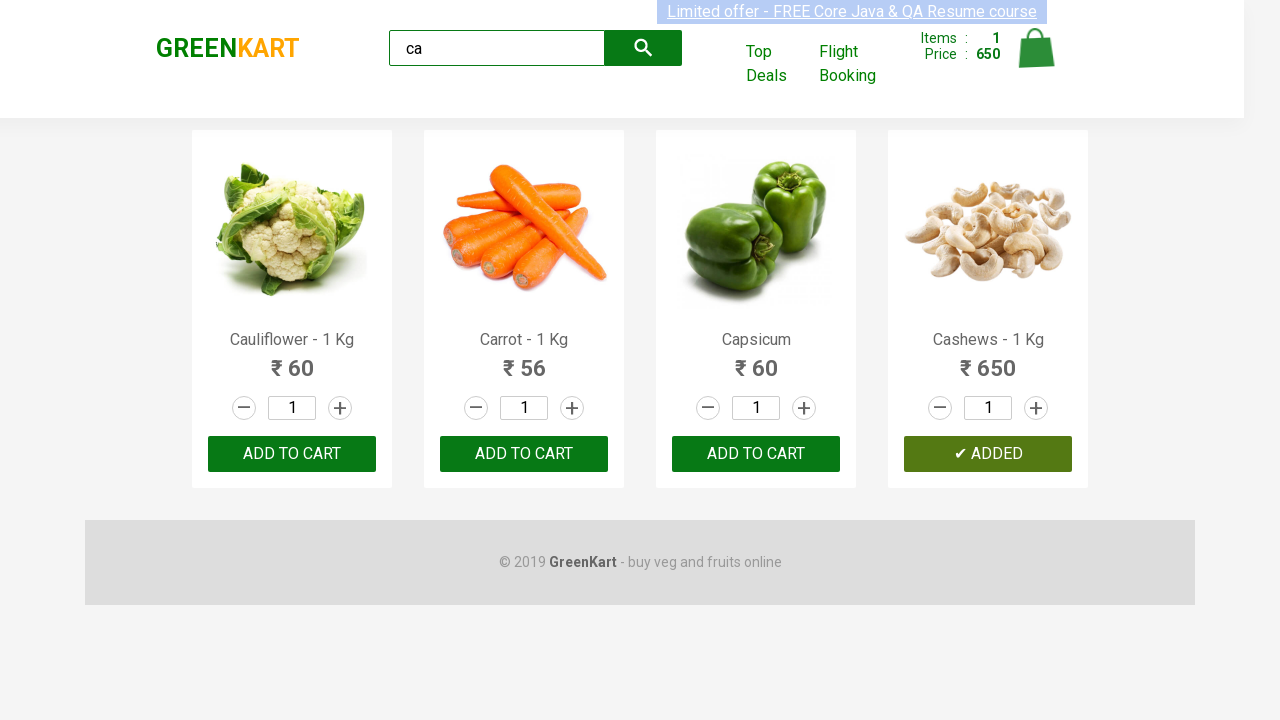

Clicked cart icon to view cart at (1036, 48) on .cart-icon > img
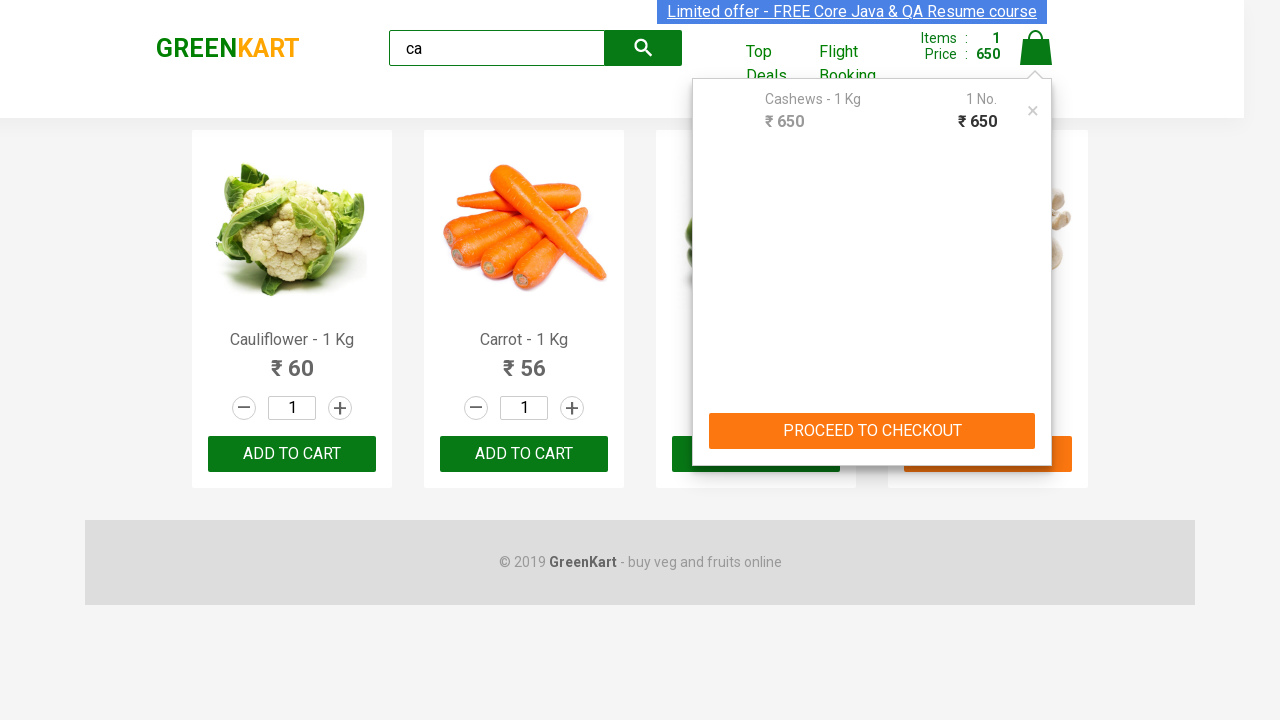

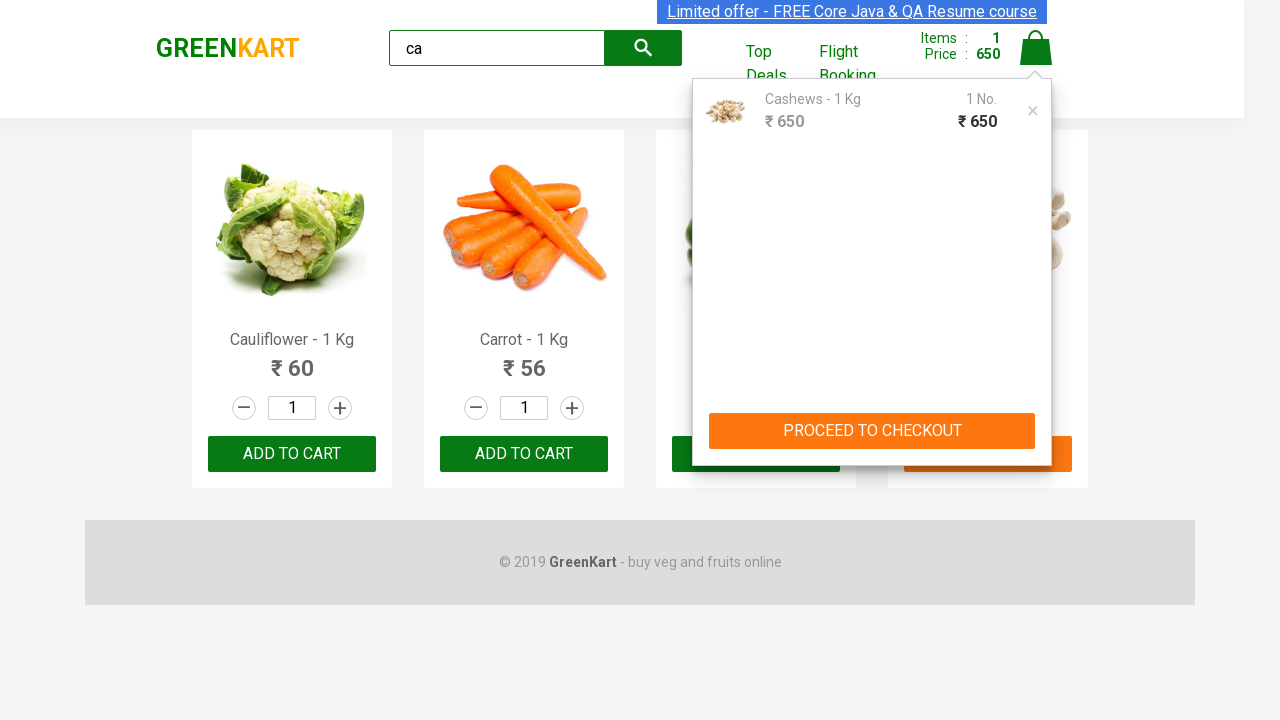